Tests browser prompt alert functionality by clicking a button to trigger a prompt dialog, entering text into the prompt, and accepting it.

Starting URL: https://leafground.com/alert.xhtml

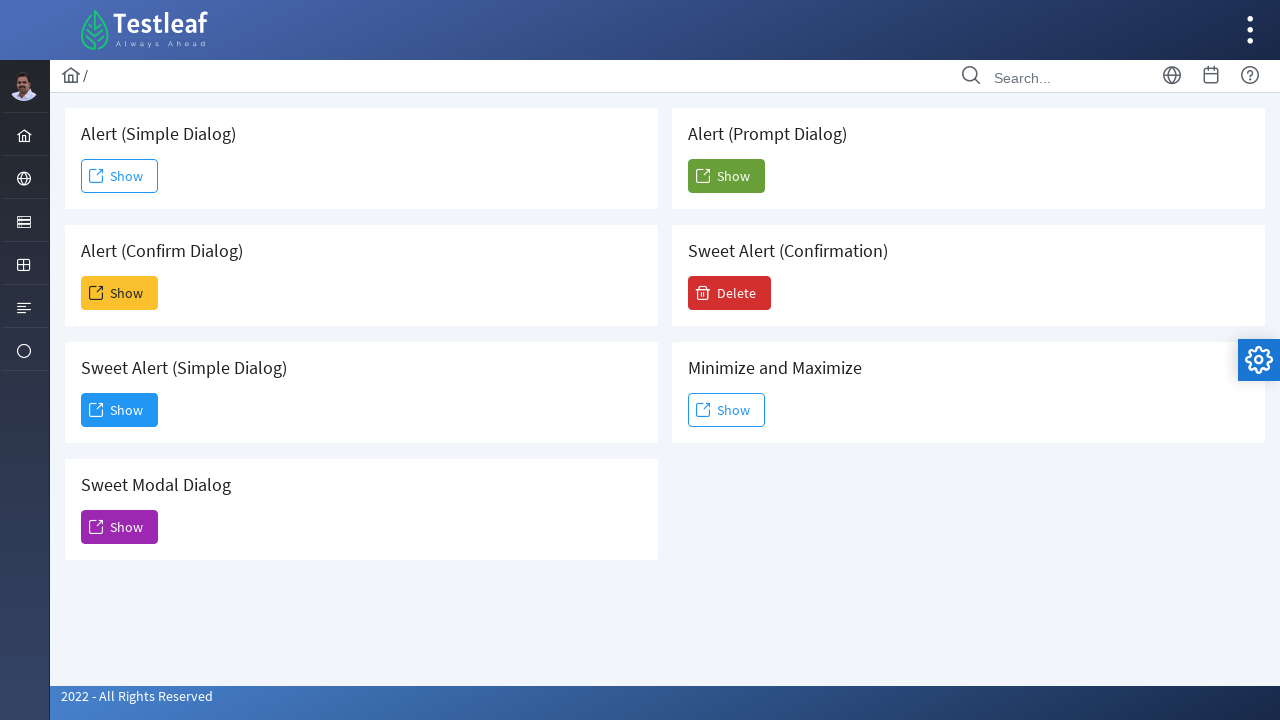

Clicked the 5th 'Show' button to trigger prompt alert at (726, 176) on xpath=(//span[text()='Show'])[5]
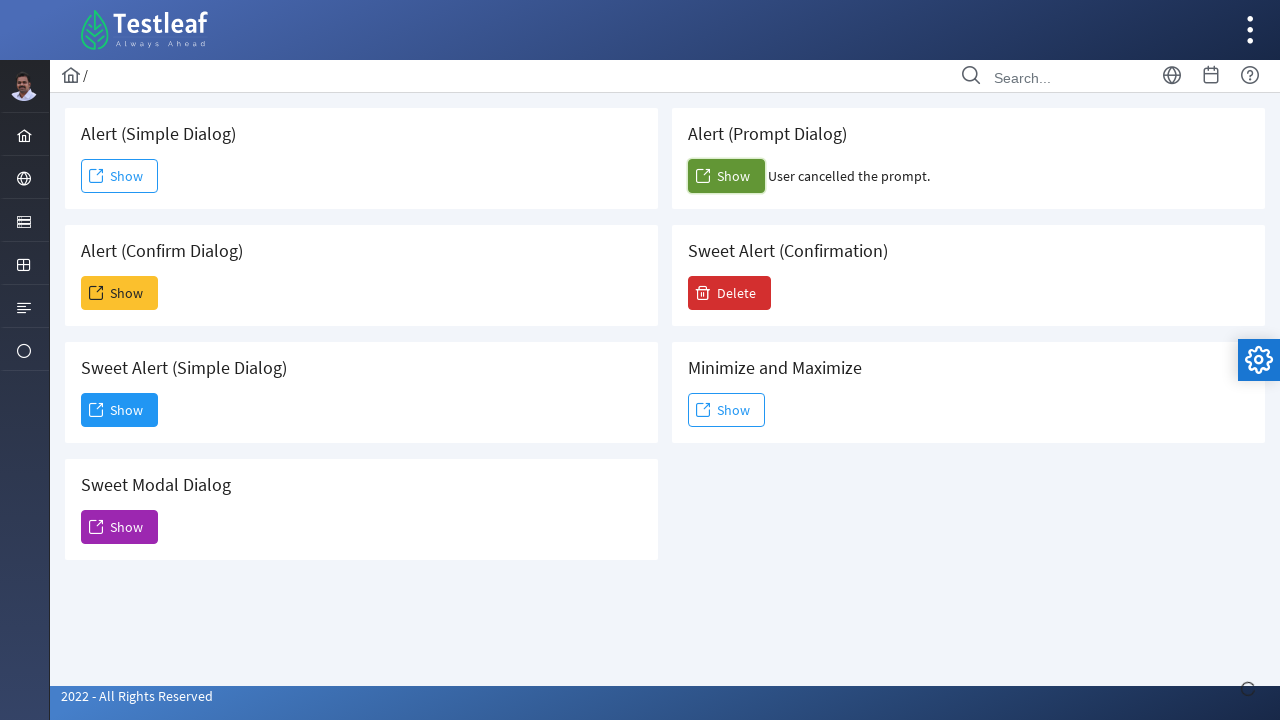

Set up dialog handler to accept prompt with text 'Vineeth'
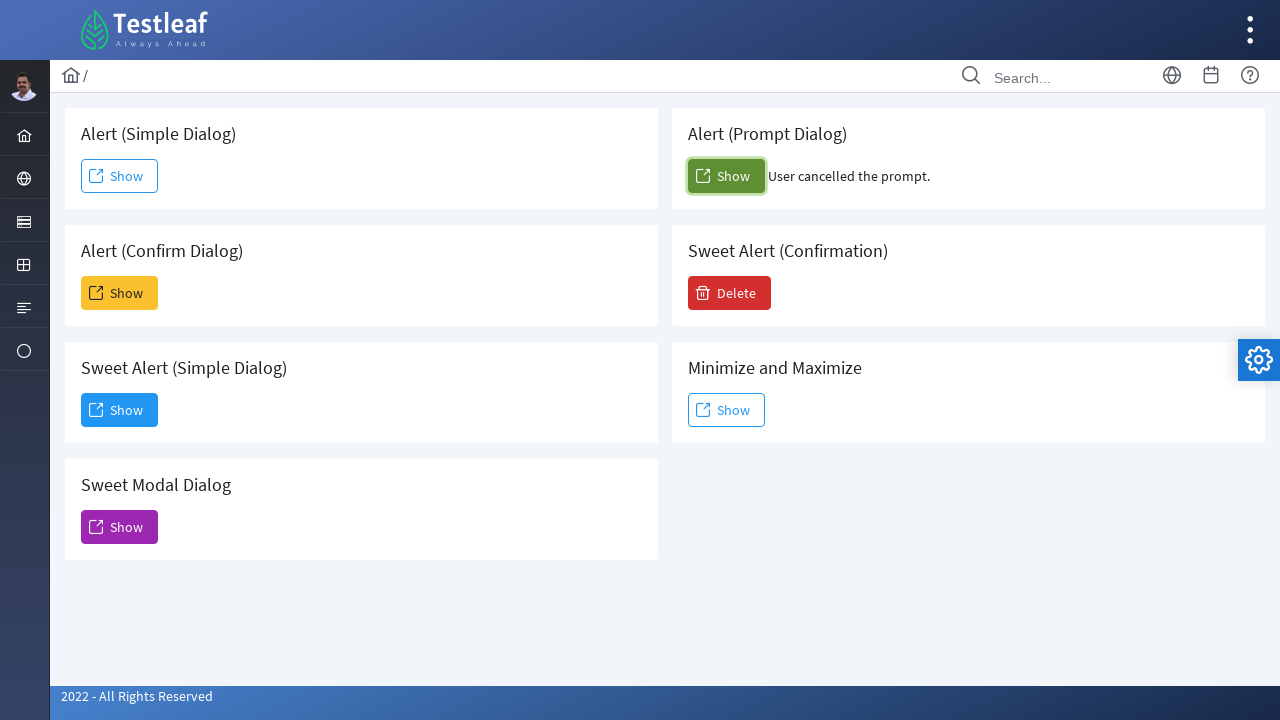

Clicked the 5th 'Show' button again to trigger the prompt dialog with handler in place at (726, 176) on xpath=(//span[text()='Show'])[5]
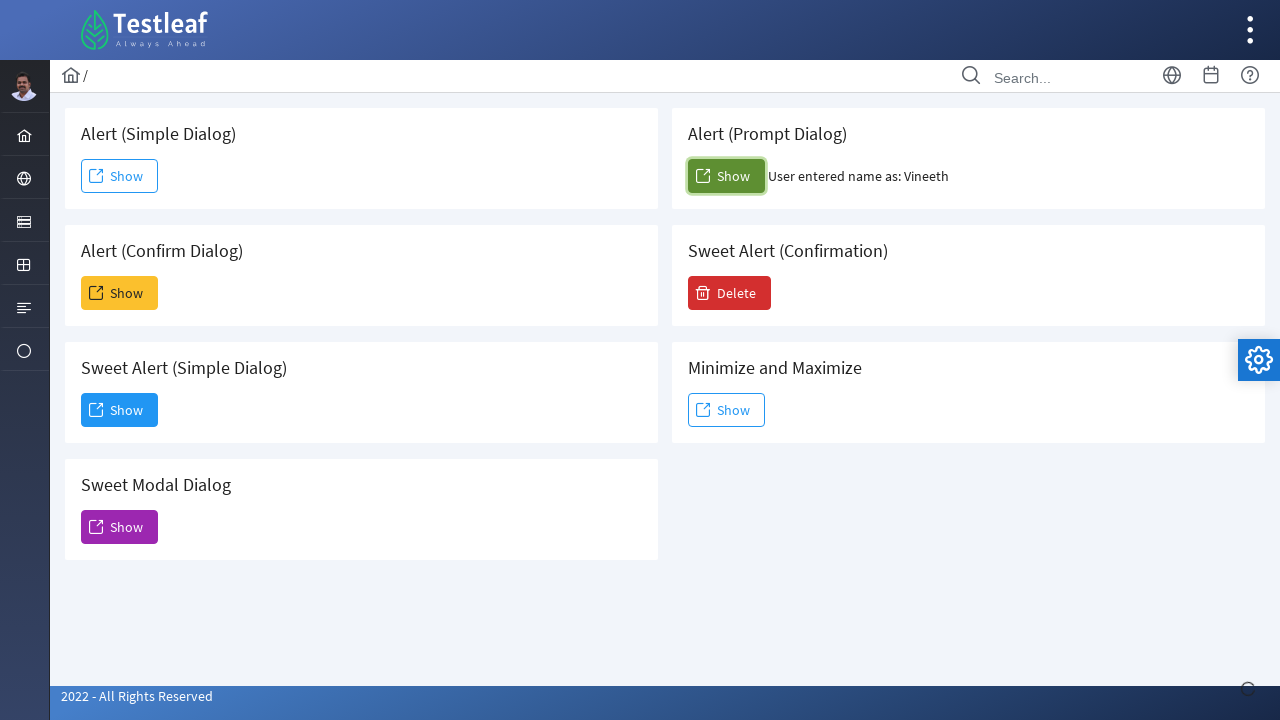

Waited for prompt dialog interaction to complete
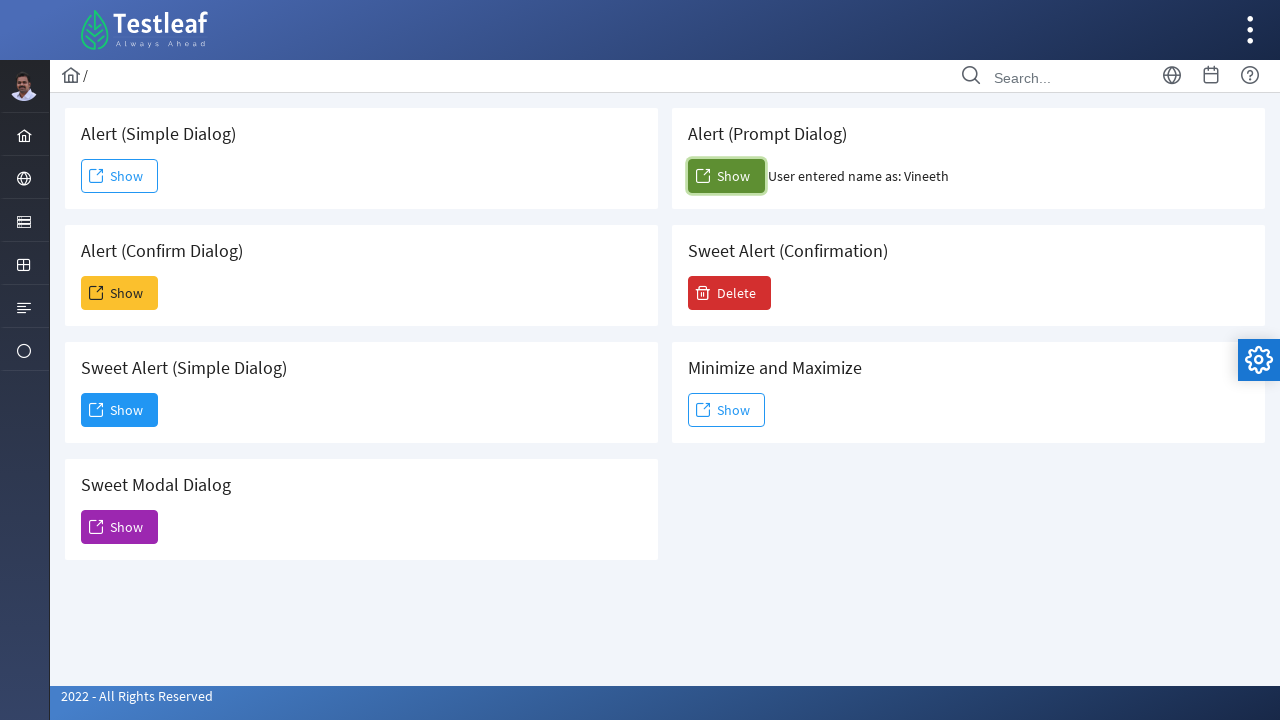

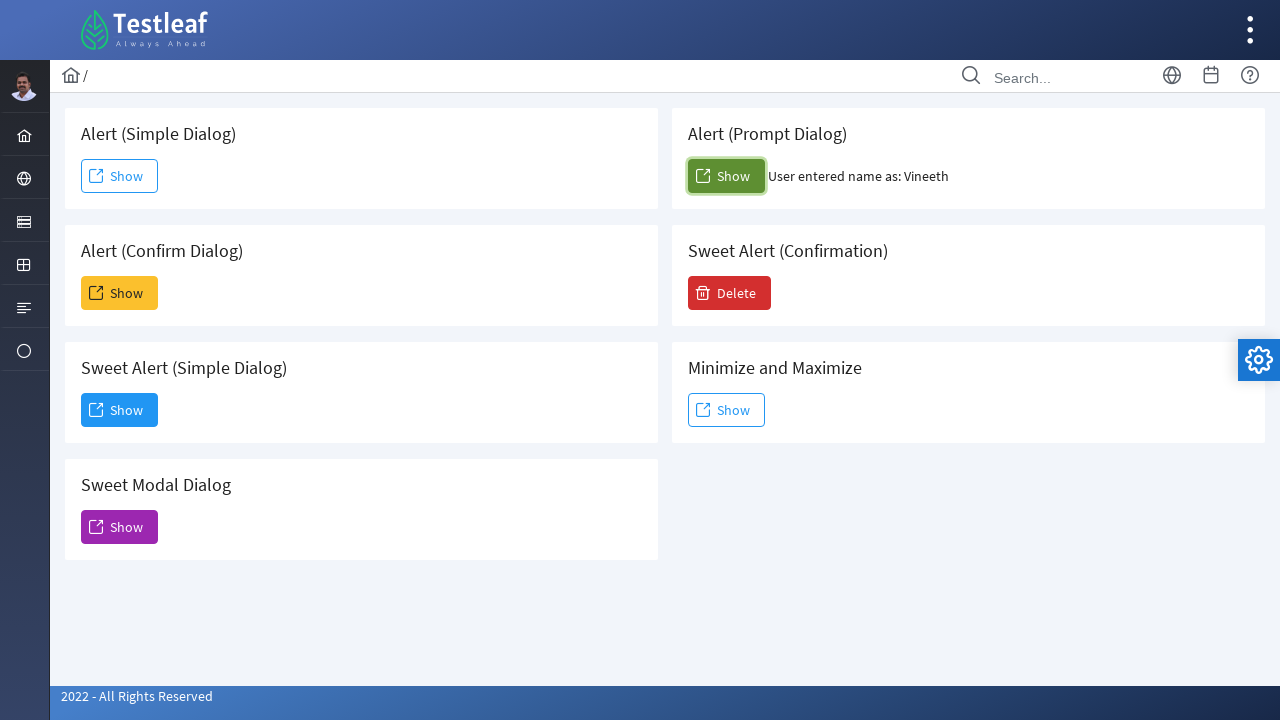